Tests the search functionality on ss.lv by entering a valid keyword 'auto' and verifying search results are displayed.

Starting URL: https://www.ss.lv/lv/search/

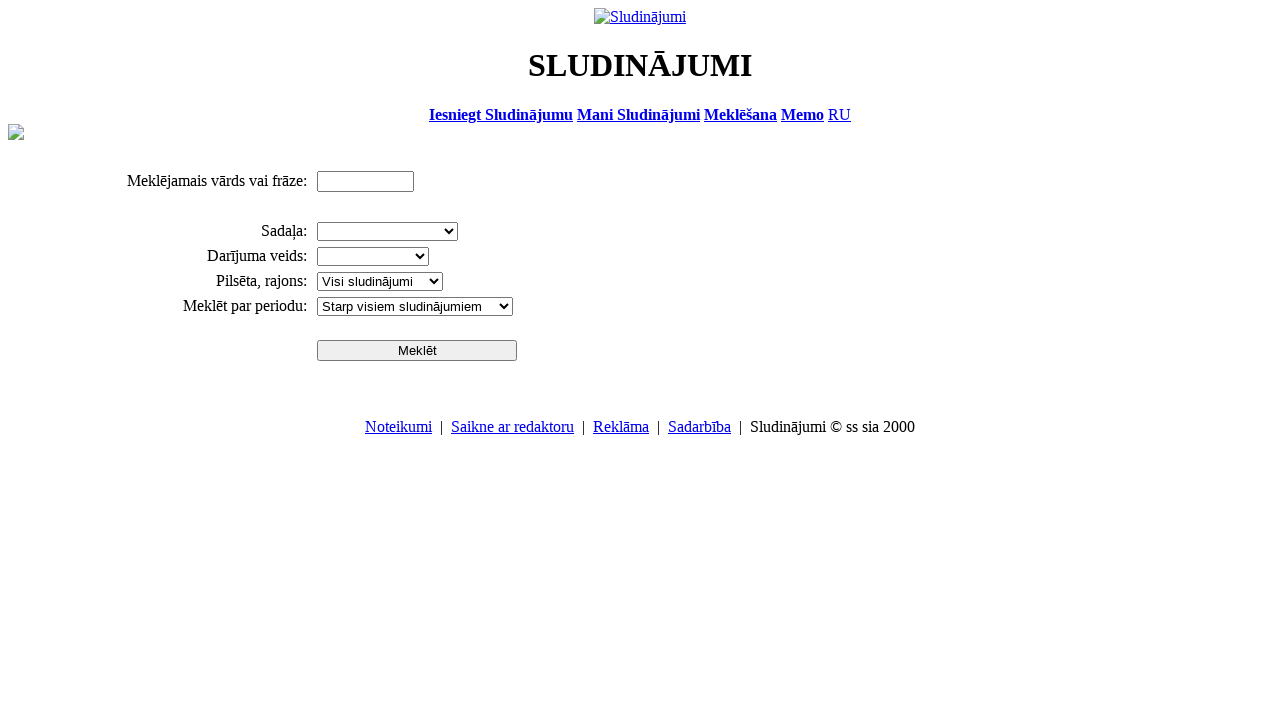

Filled search input with keyword 'auto' on input[name='txt']
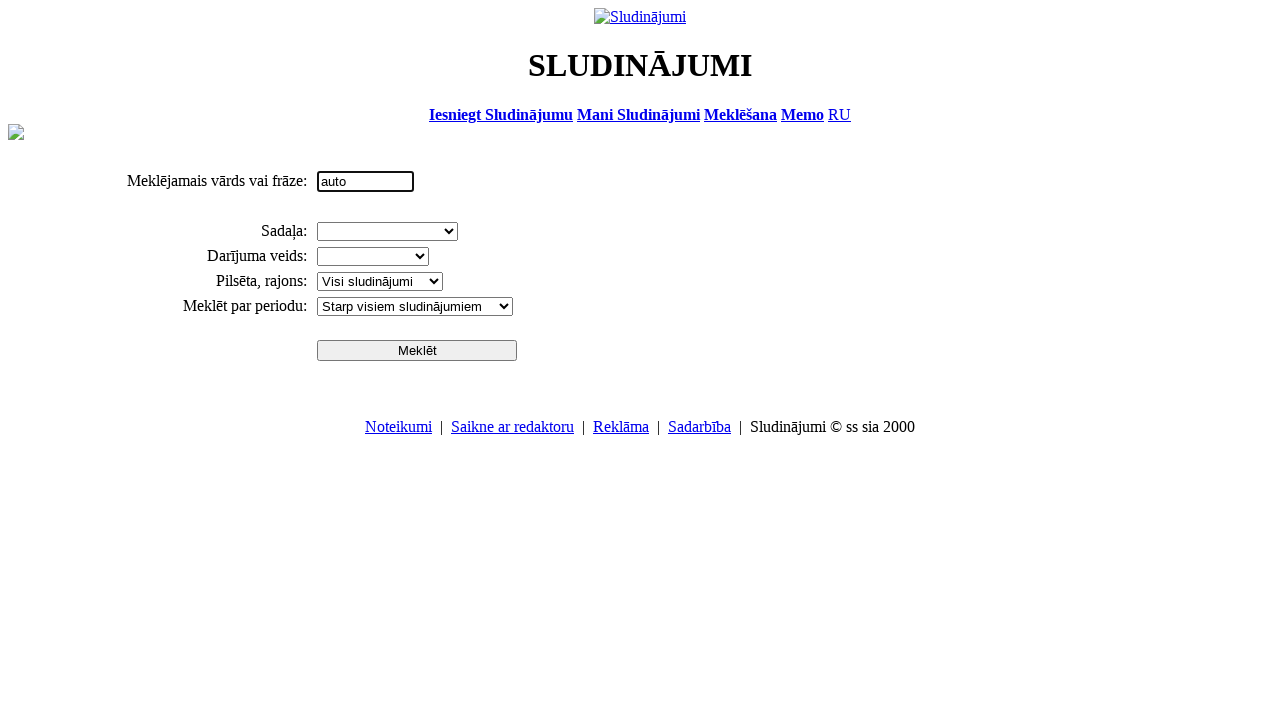

Search button became visible and clickable
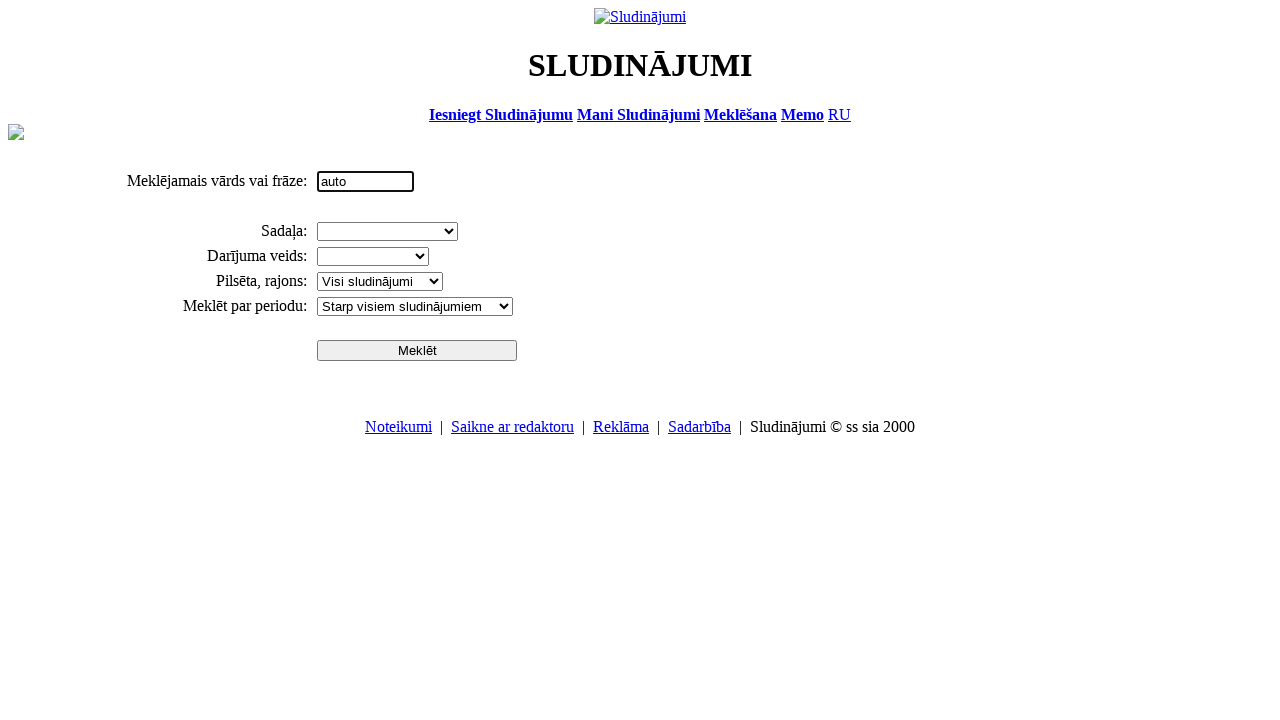

Clicked search button to submit the query at (417, 350) on input[name='btn']
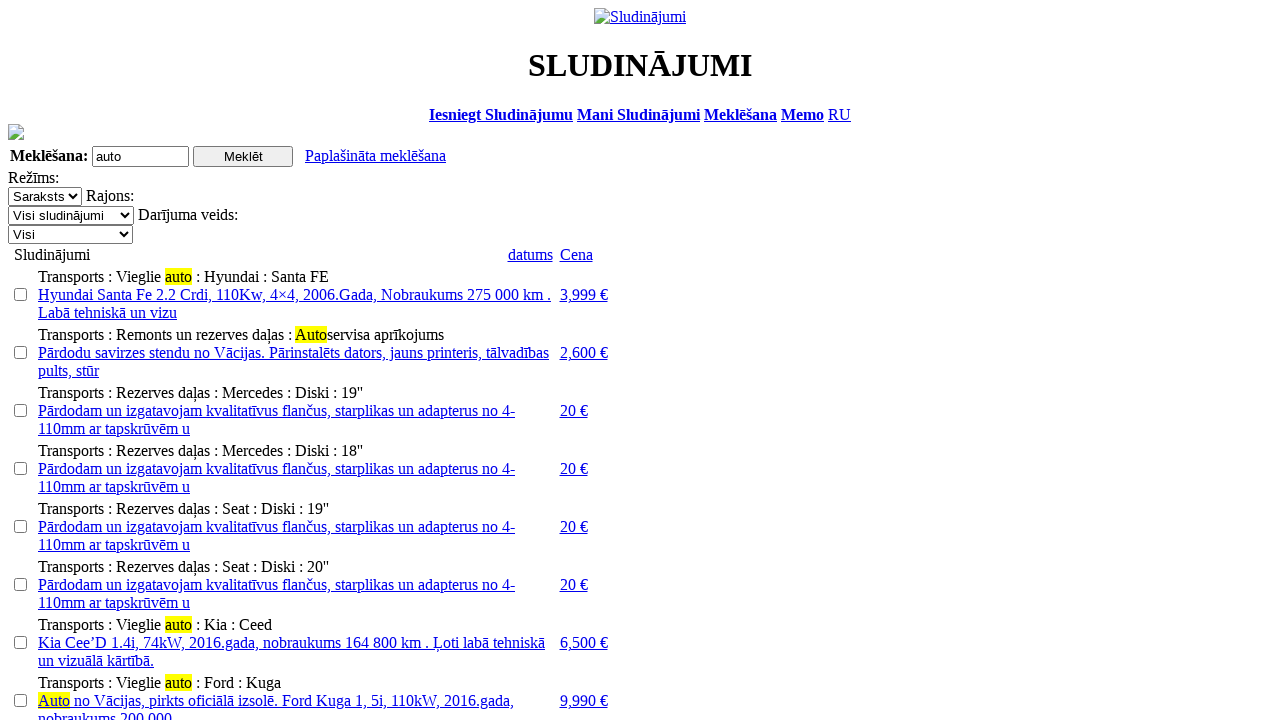

Search results loaded successfully
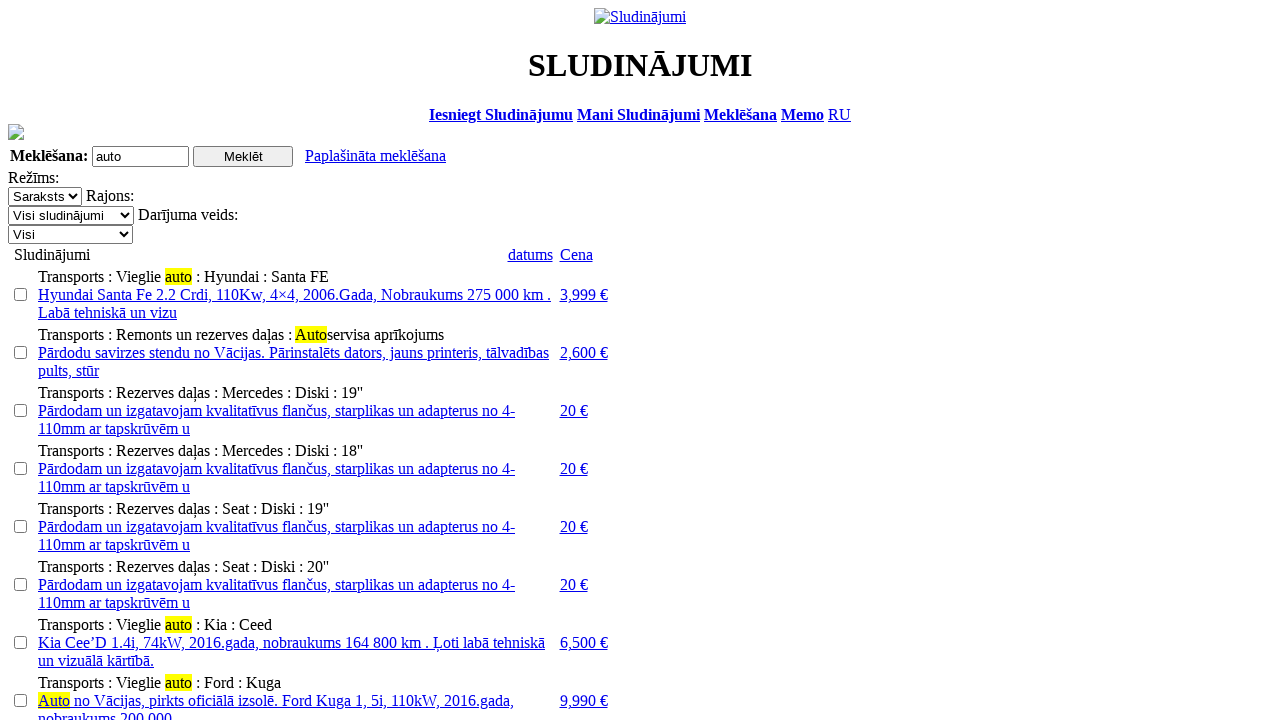

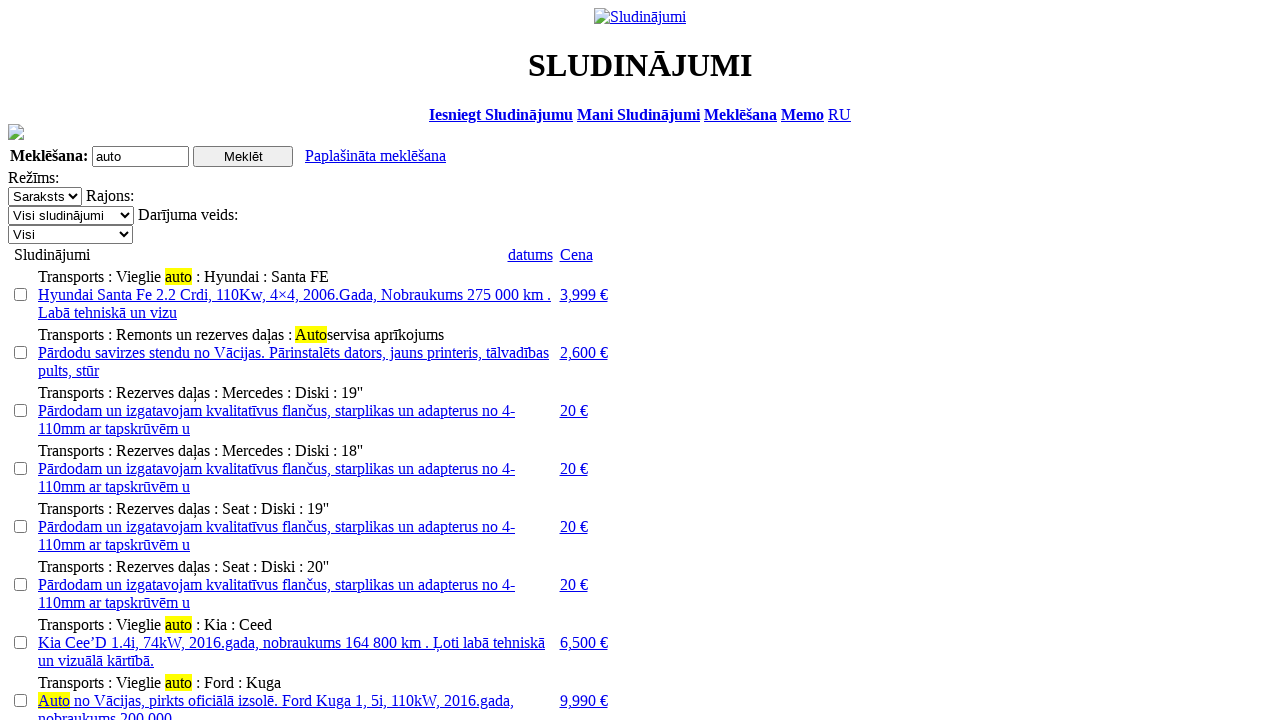